Tests finding a hidden treasure by resizing the window and clicking at specific coordinates

Starting URL: https://dusbez5zif8yv.cloudfront.net

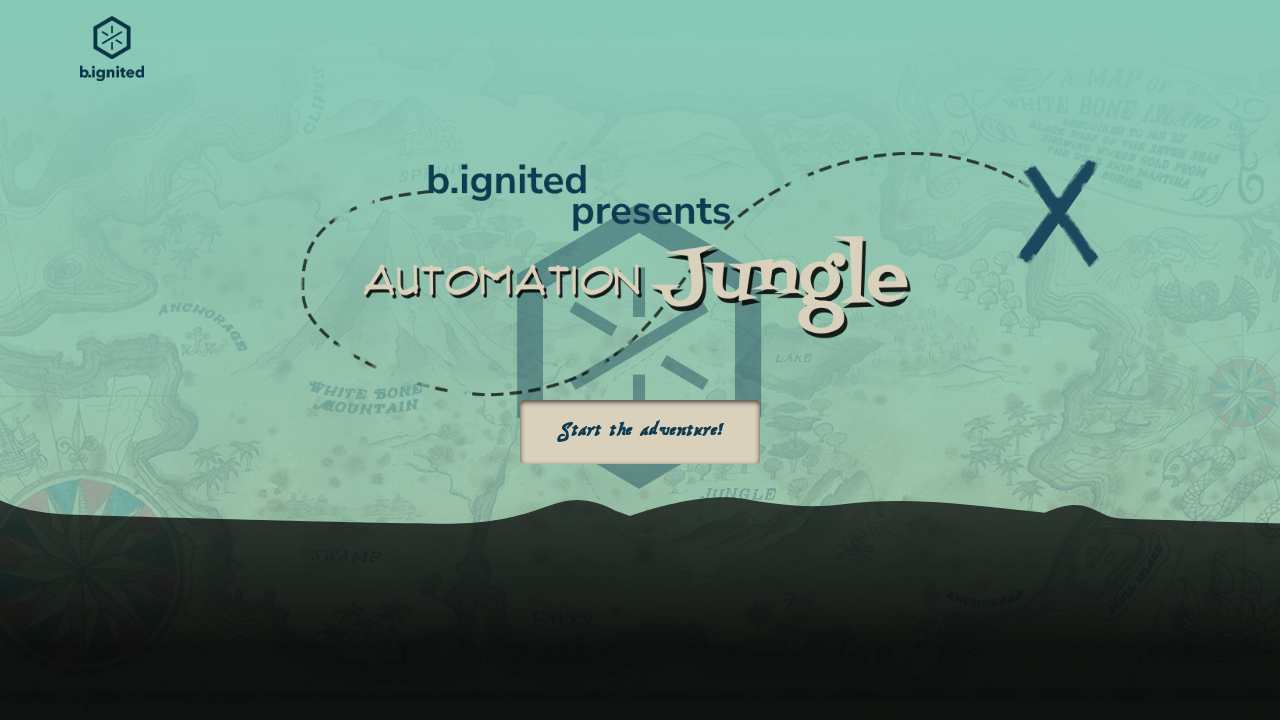

Set viewport size to 1280x660
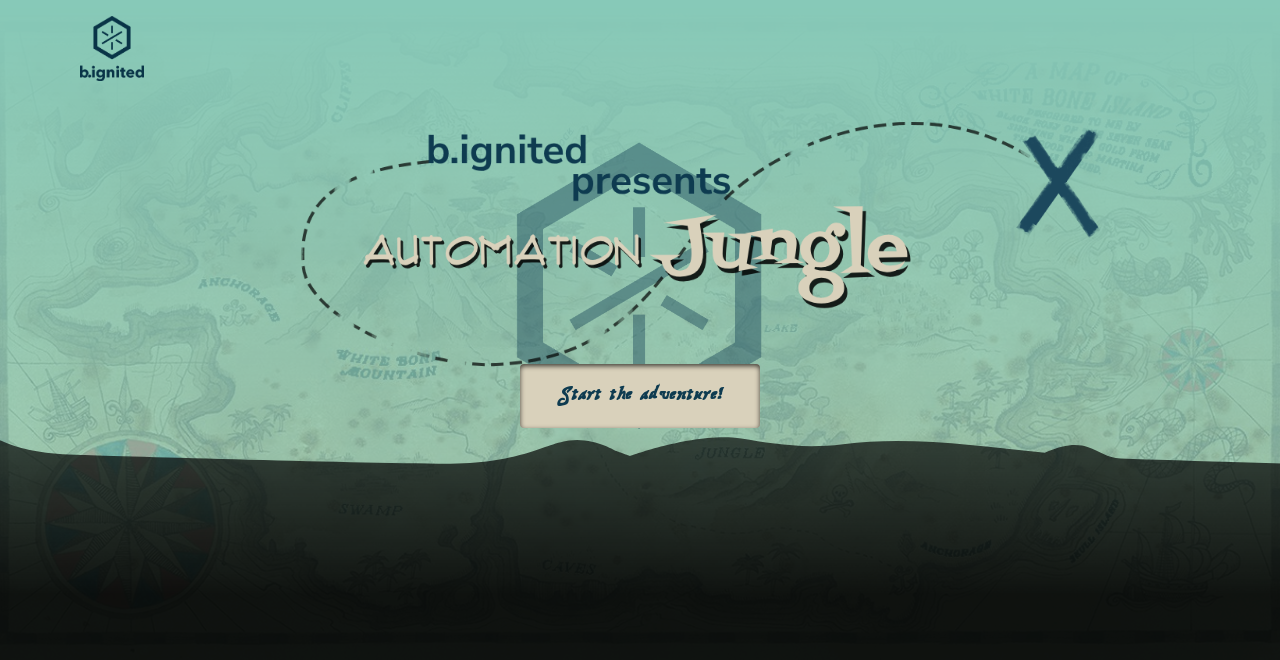

Clicked at coordinates (1050, 202) to find hidden treasure at (1050, 202)
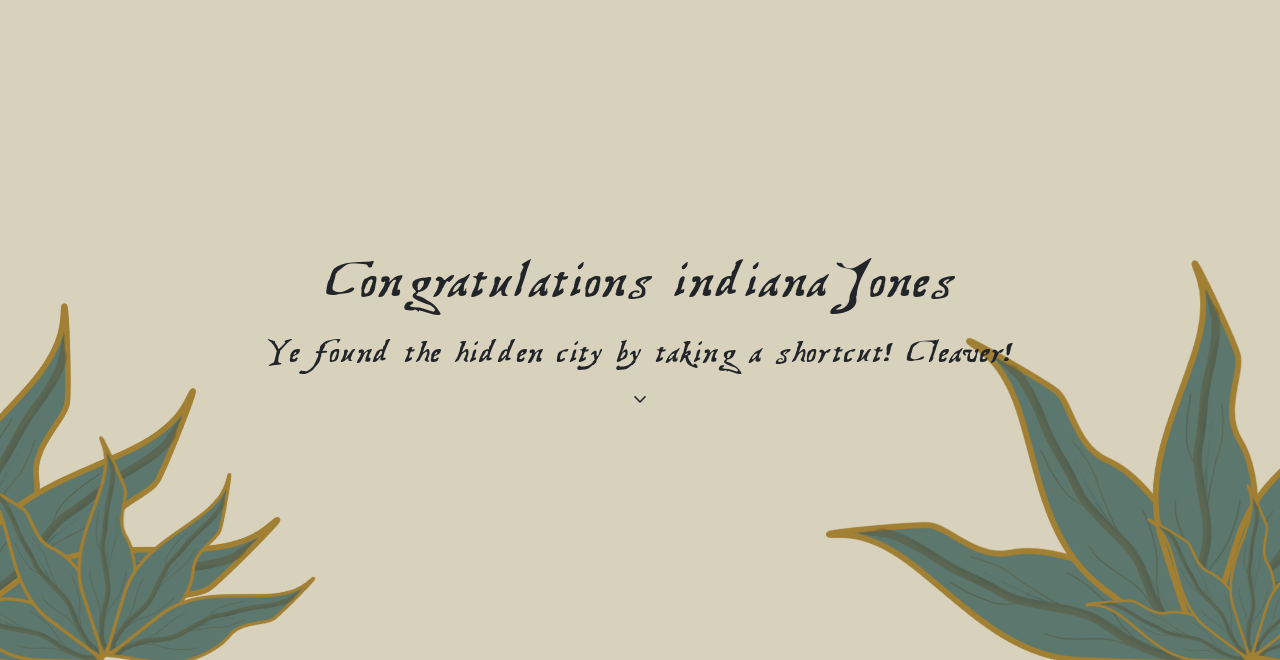

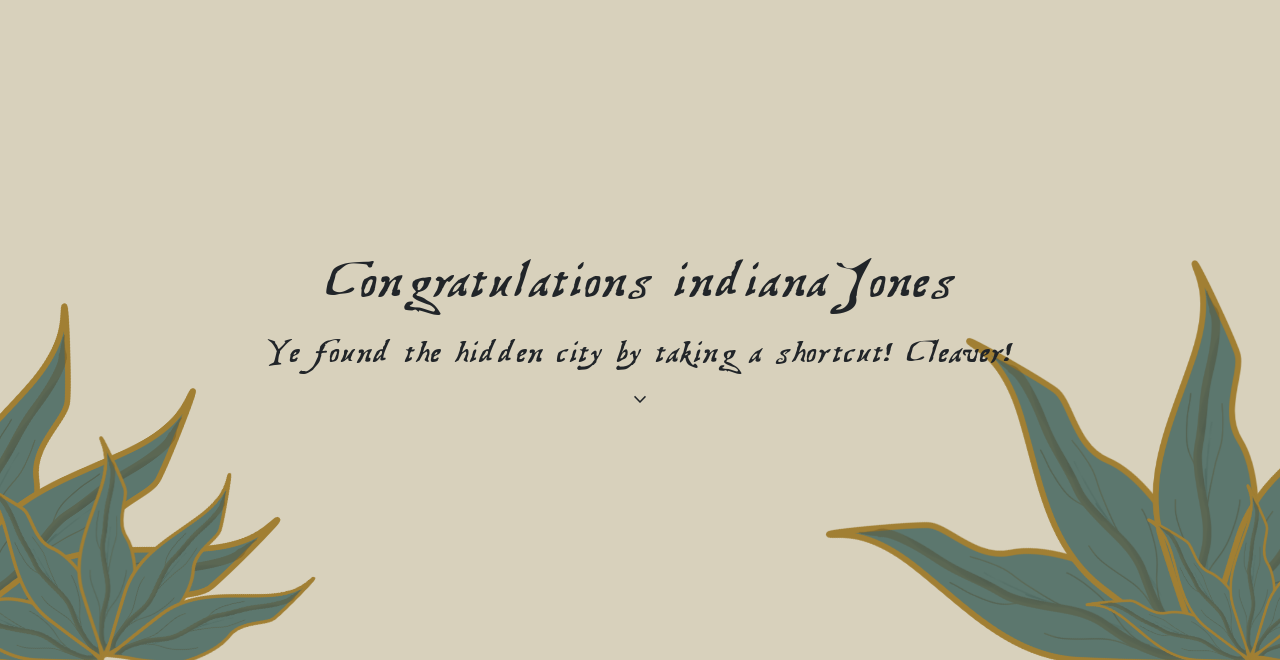